Fills out a Selenium practice form with personal information including name, gender, experience, date, profession, automation tools, continent selection, and Selenium commands, then submits the form.

Starting URL: https://www.techlistic.com/p/selenium-practice-form.html

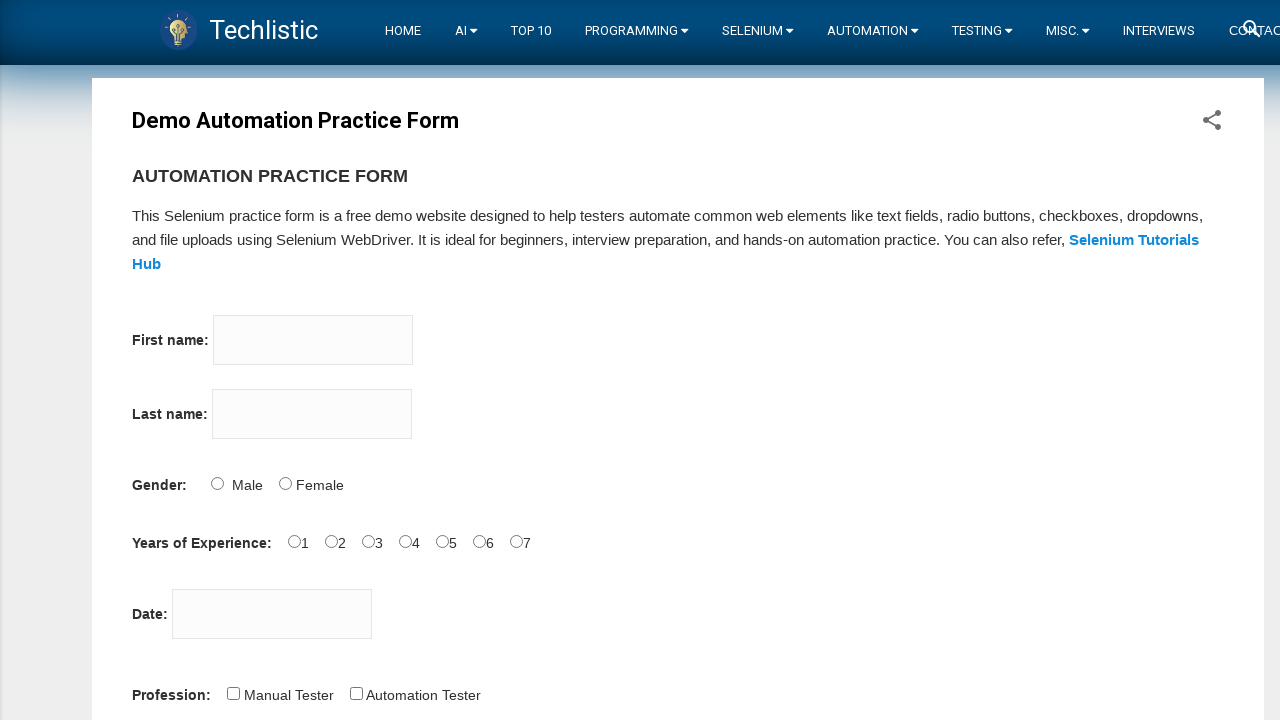

Filled first name field with 'subham' on //input[@name='firstname']
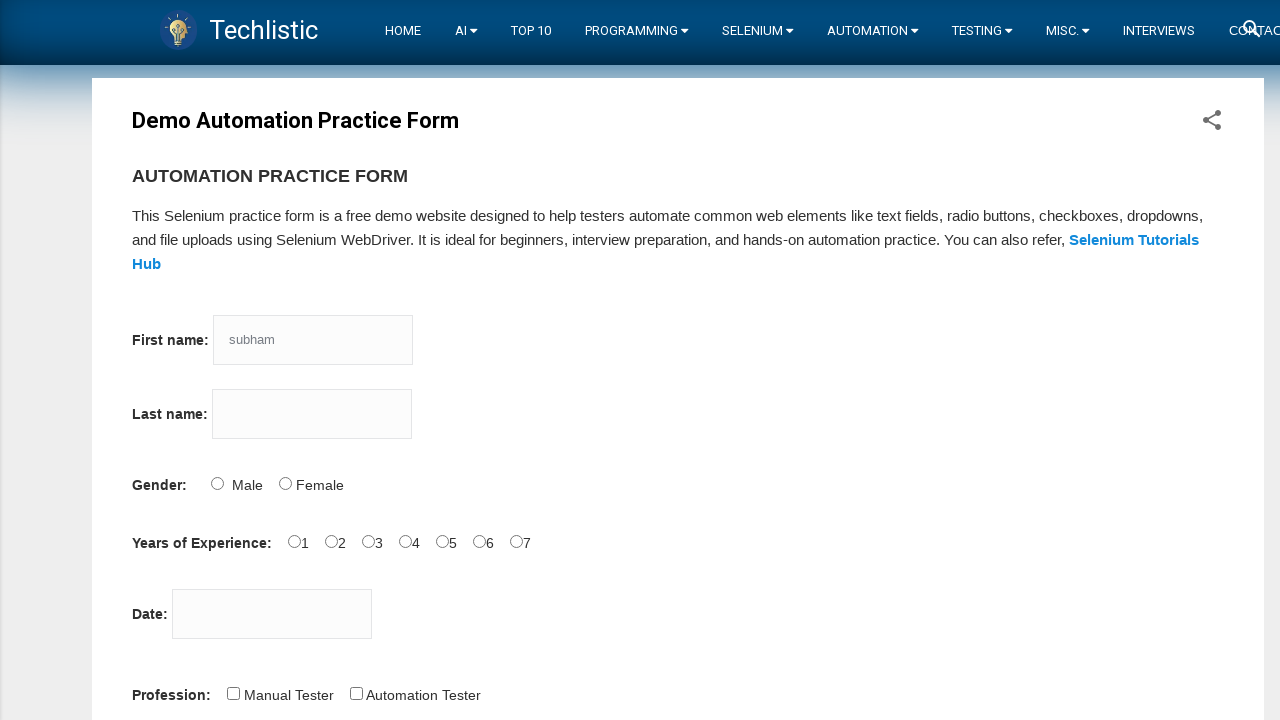

Filled last name field with 'sharma' on //input[@name='lastname']
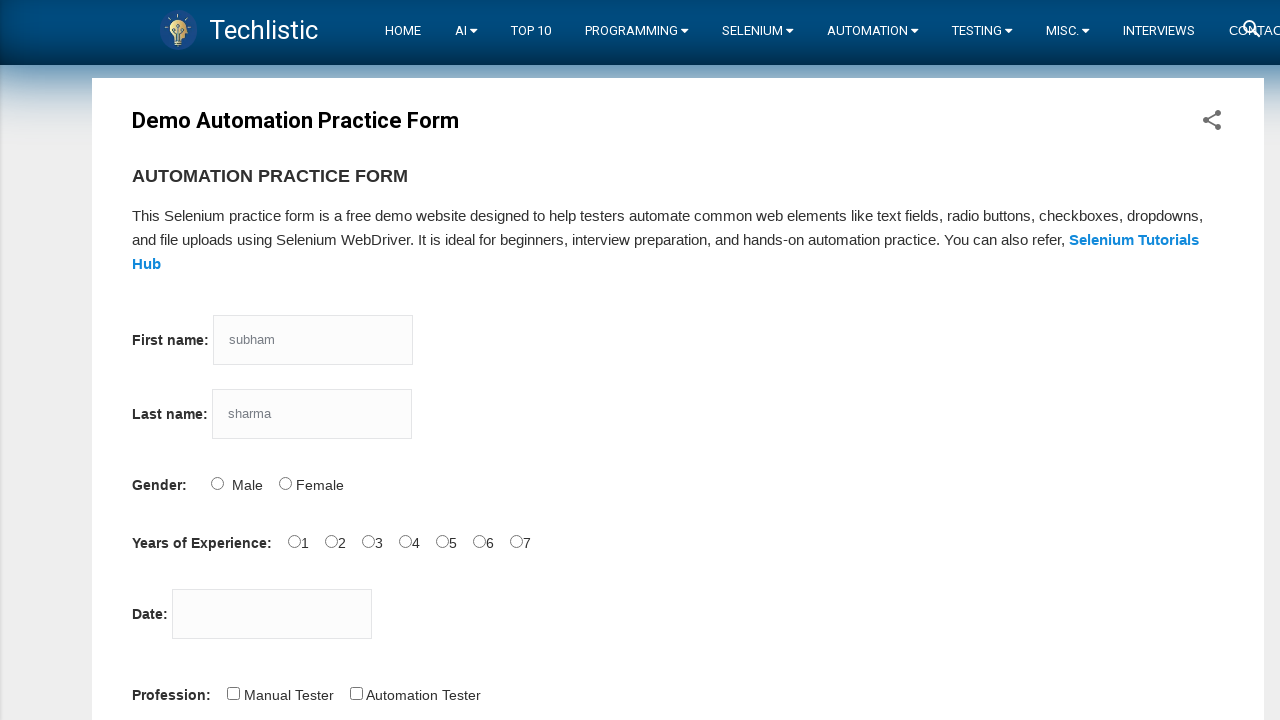

Selected Male gender option at (217, 483) on xpath=//input[@value='Male']
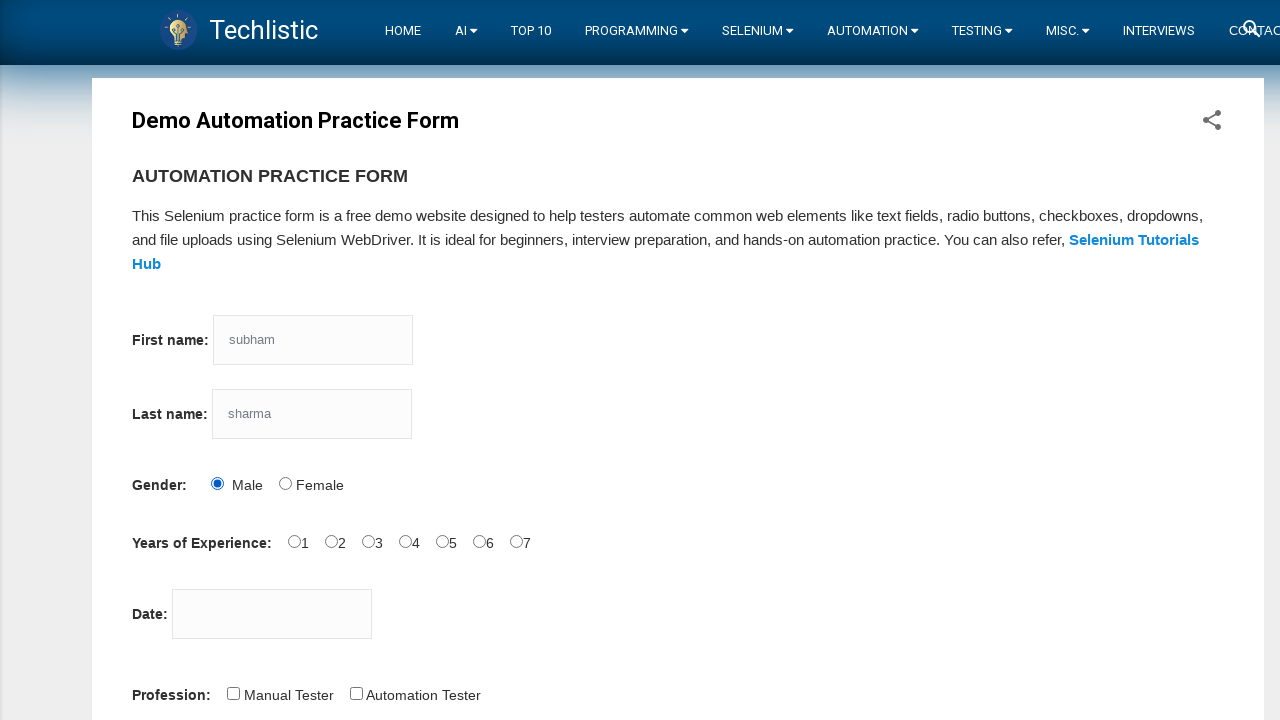

Selected 4 years of experience at (405, 541) on xpath=//input[@value='4']
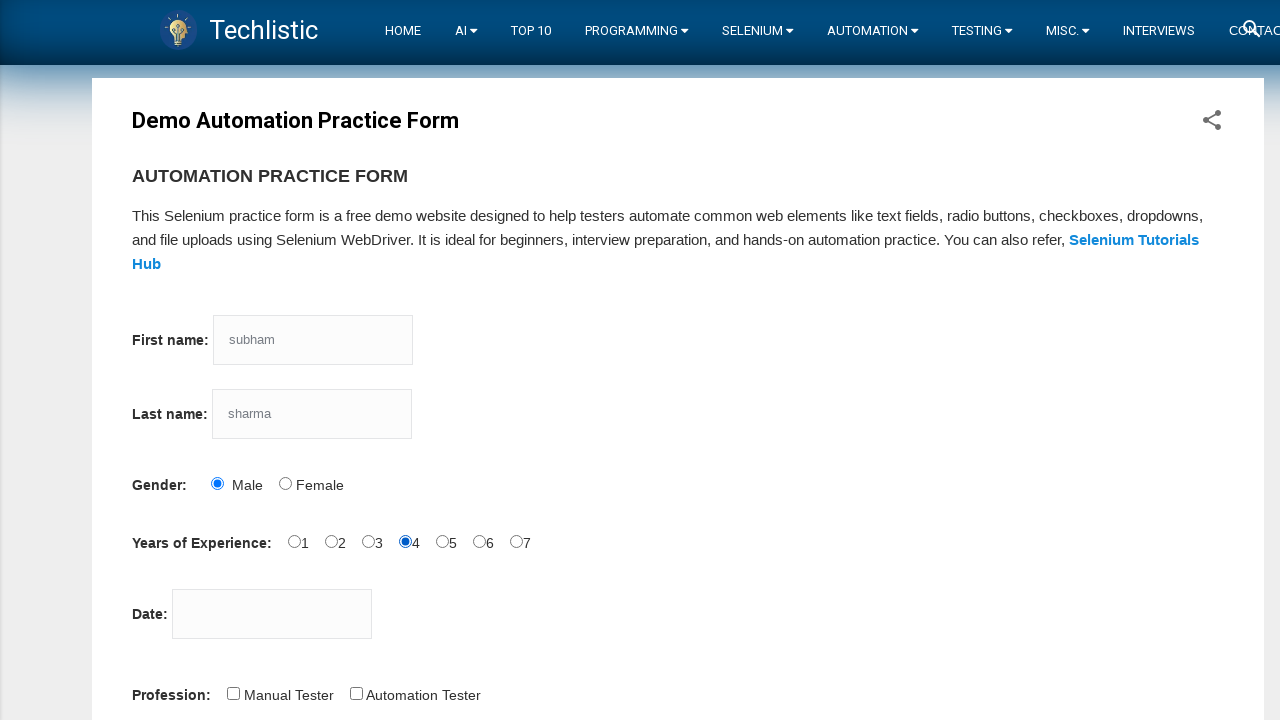

Filled date field with '15/03/2024' on //input[@id='datepicker']
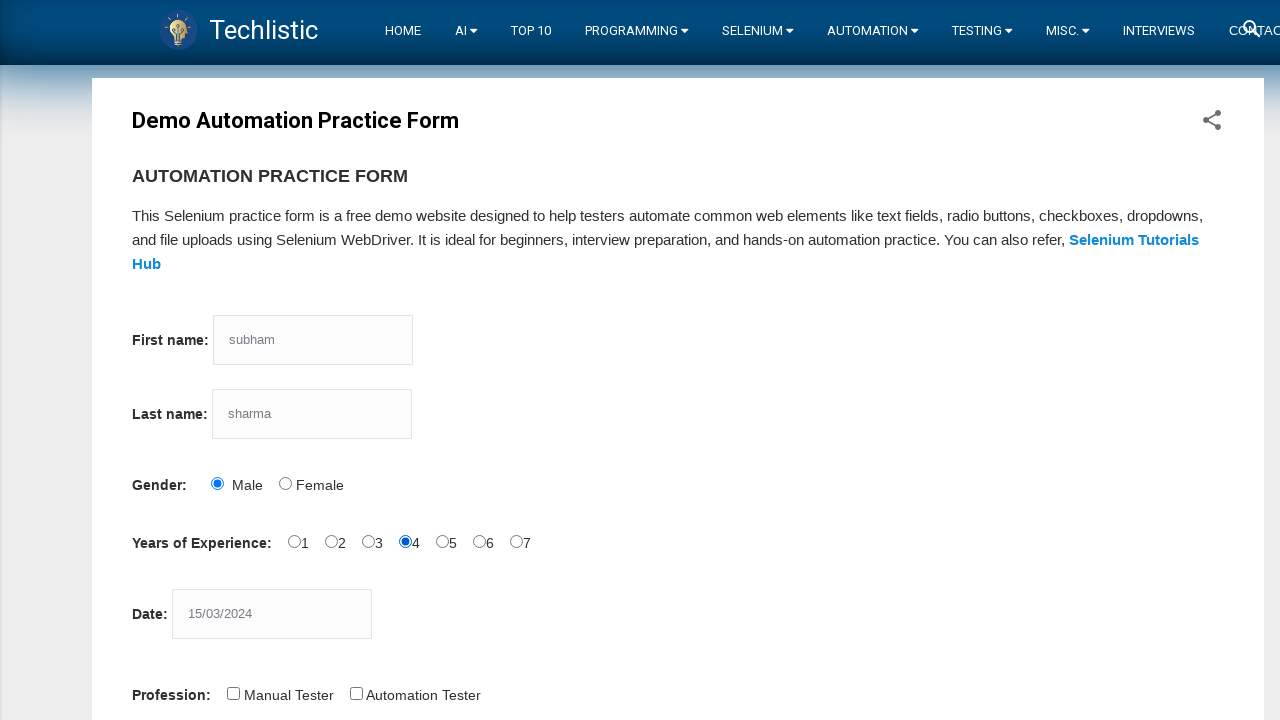

Selected QTP automation tool at (281, 360) on xpath=//input[@value='QTP']
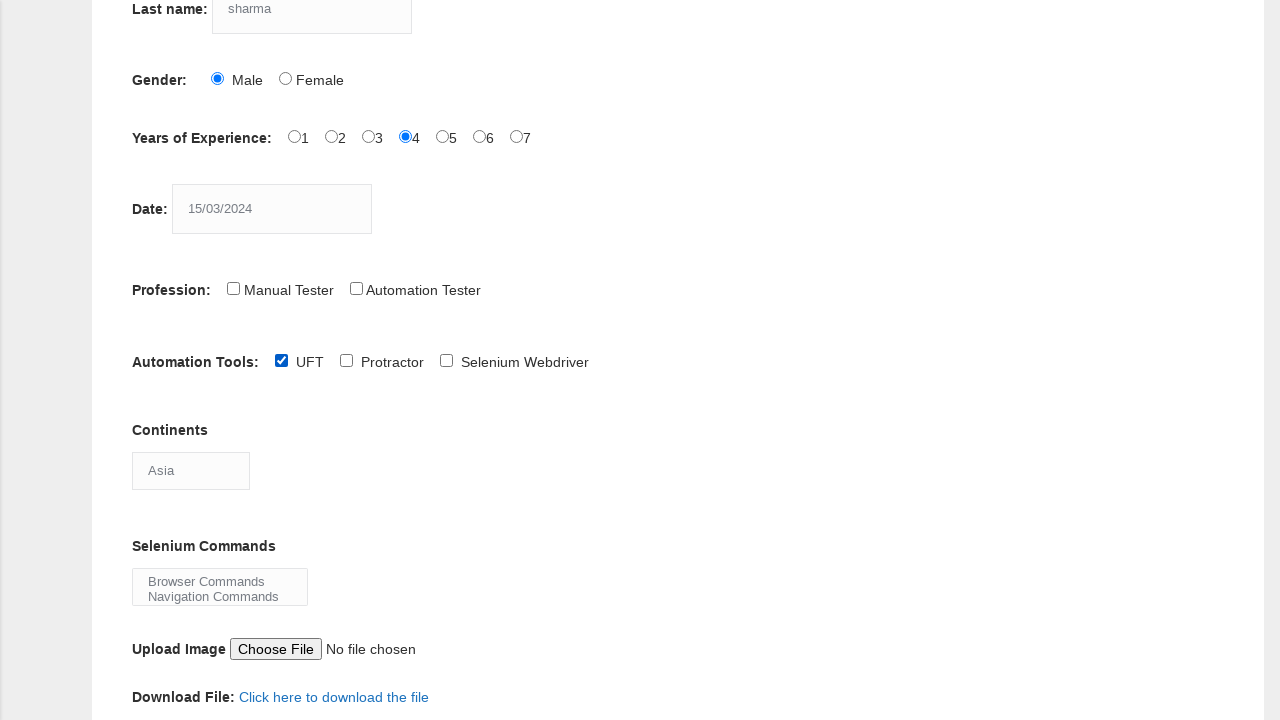

Selected Selenium Webdriver automation tool at (446, 360) on xpath=//input[@value='Selenium Webdriver']
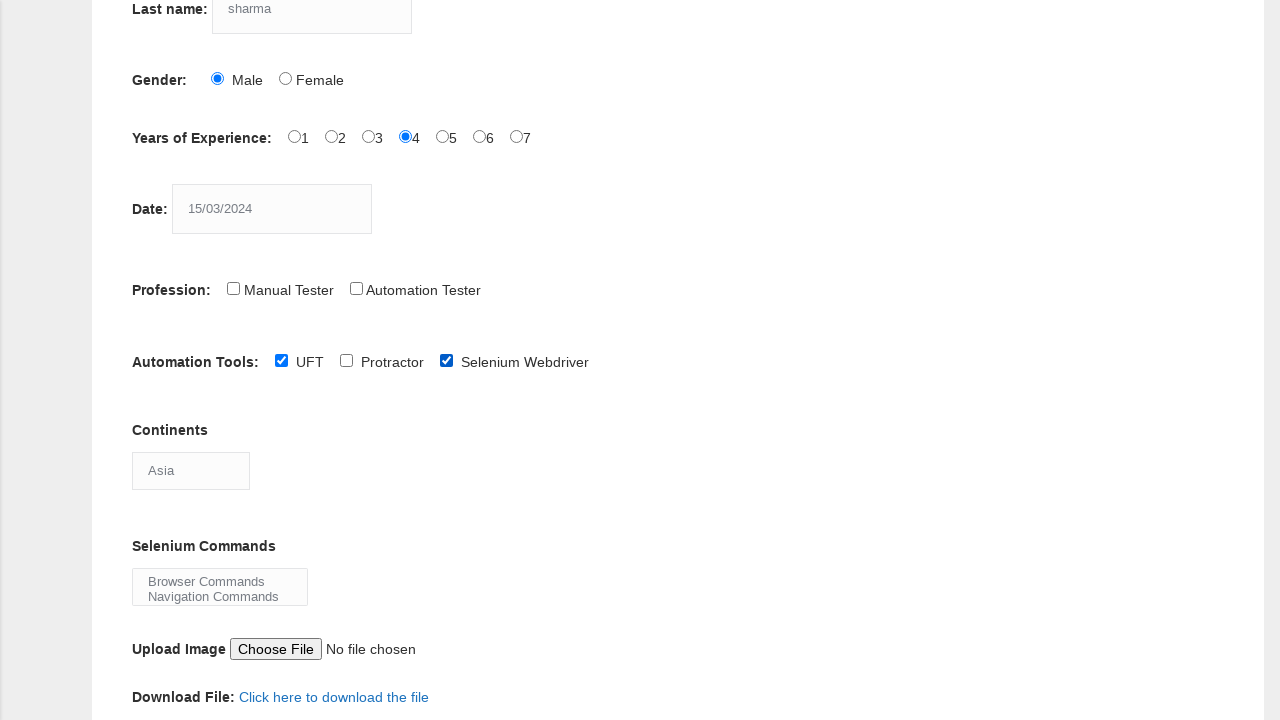

Selected Automation Tester profession at (356, 288) on xpath=//input[@value='Automation Tester']
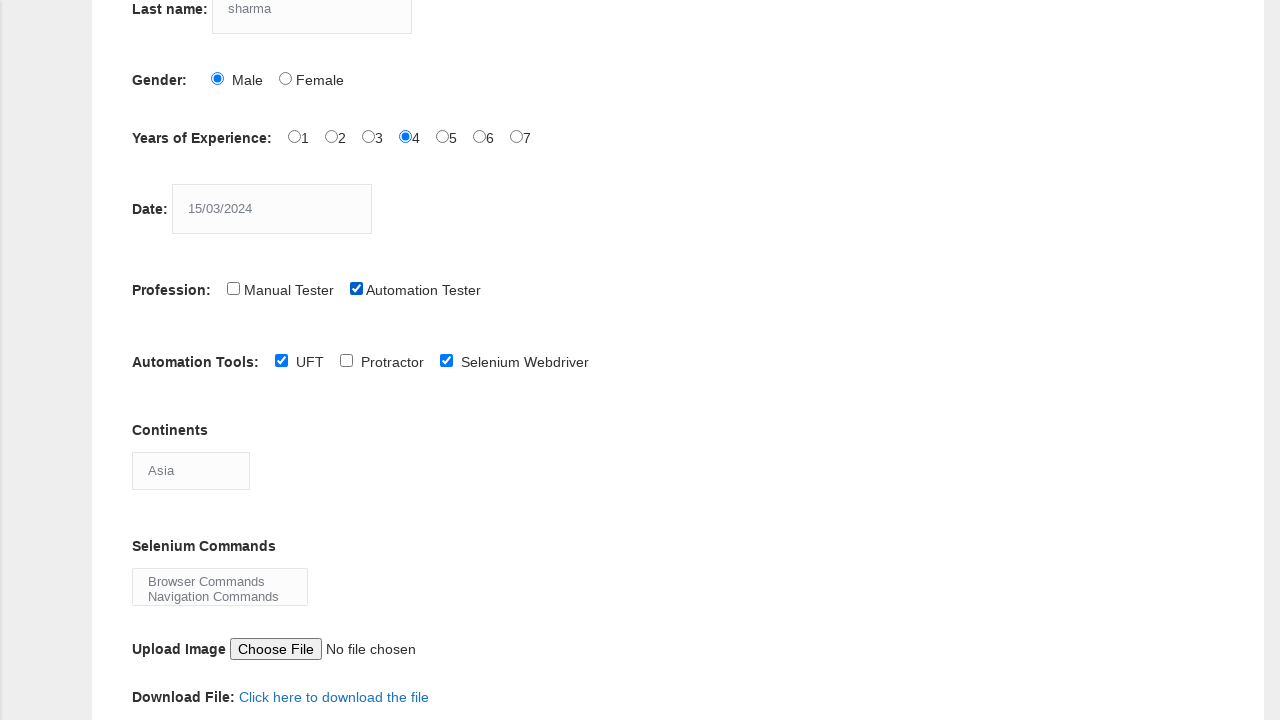

Selected Europe from continents dropdown on //select[@name='continents']
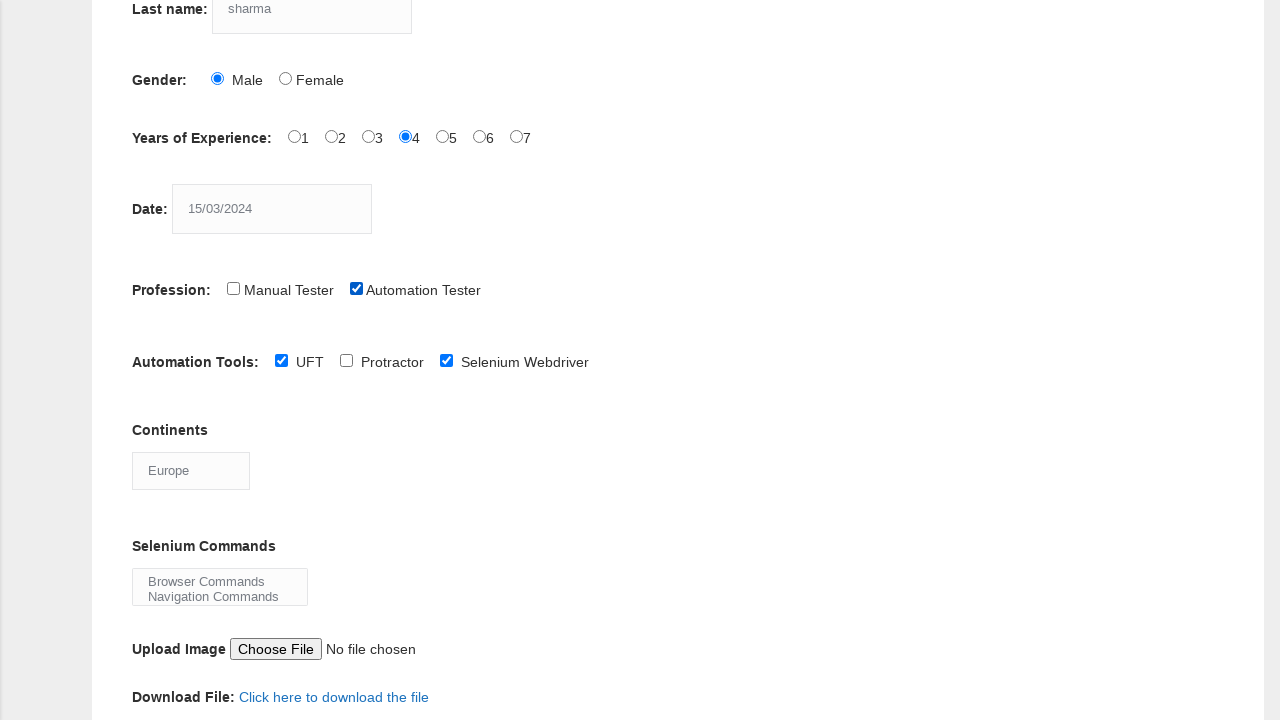

Selected Browser Commands from selenium commands dropdown on //select[@name='selenium_commands']
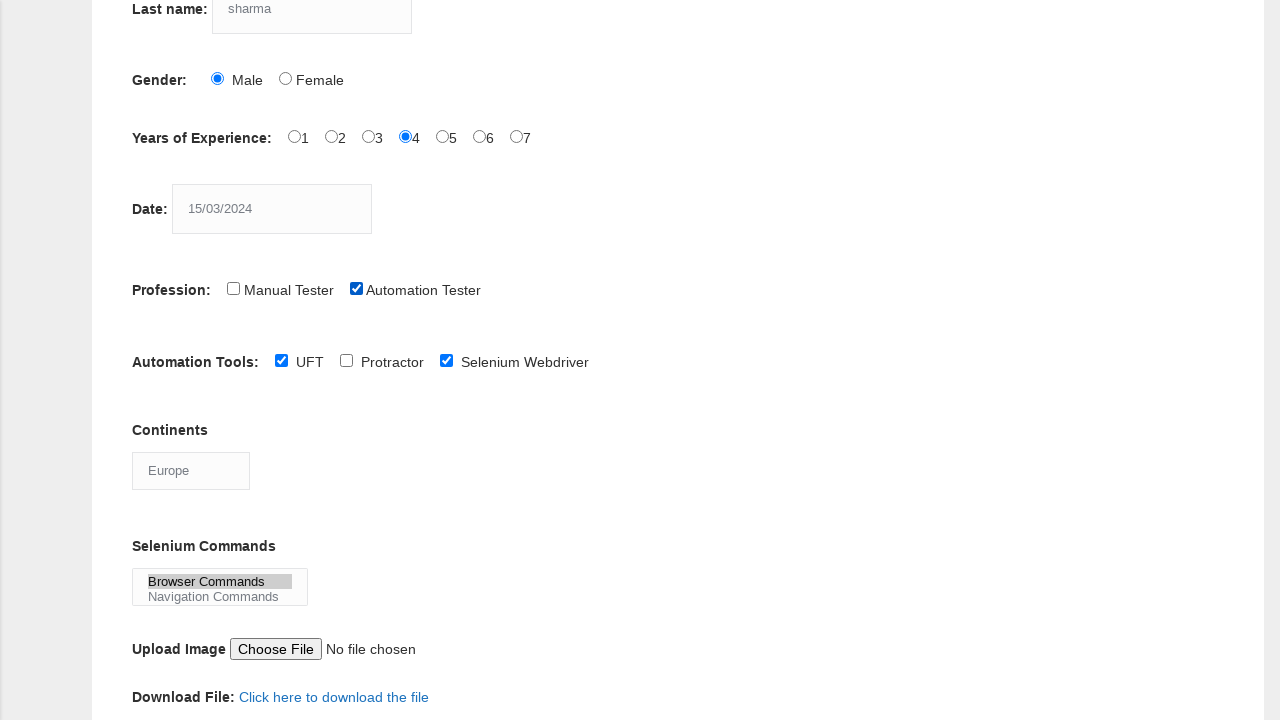

Clicked submit button to submit the form at (157, 360) on xpath=//button[@name='submit']
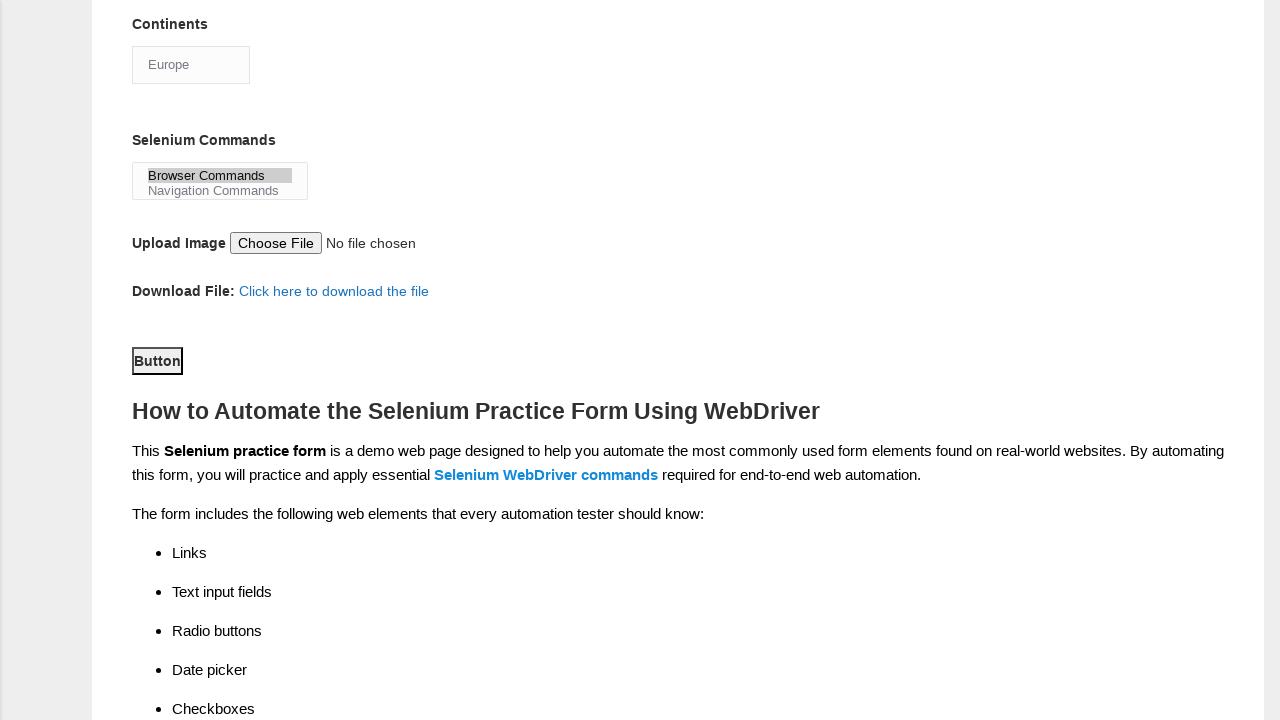

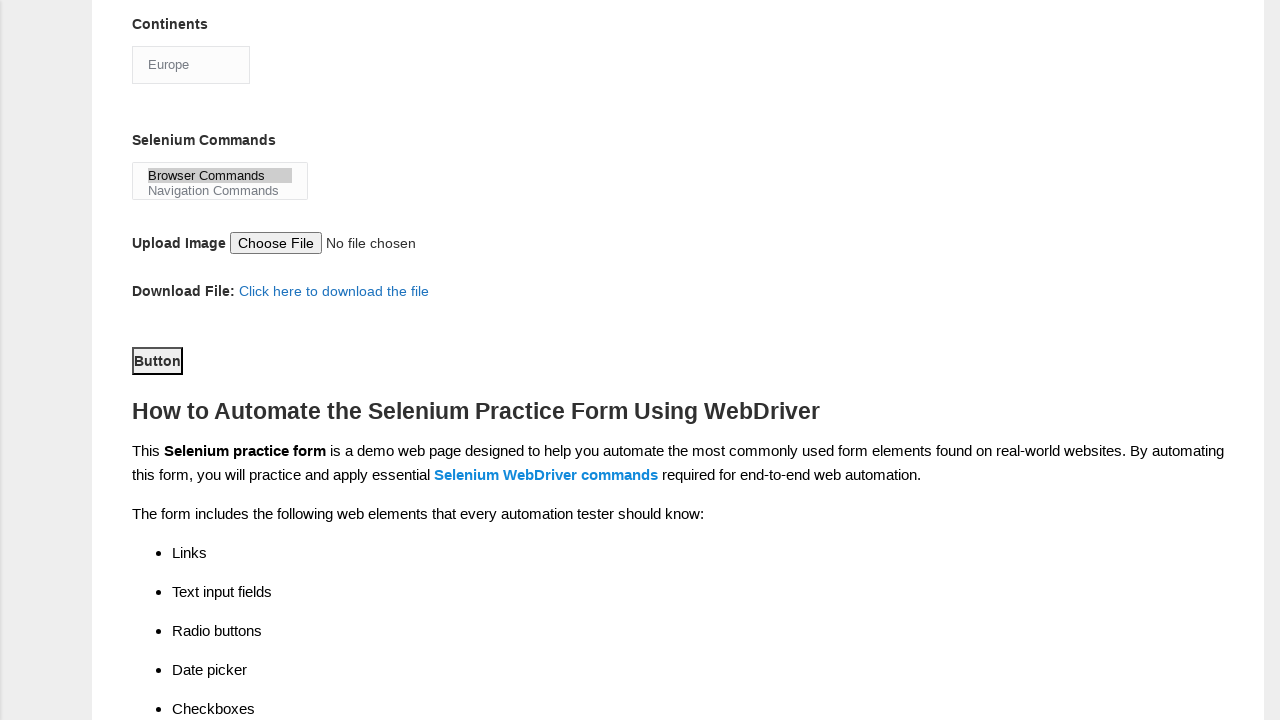